Tests resize functionality by dragging the resize handle of a resizable element within an iframe

Starting URL: http://jqueryui.com/resizable/

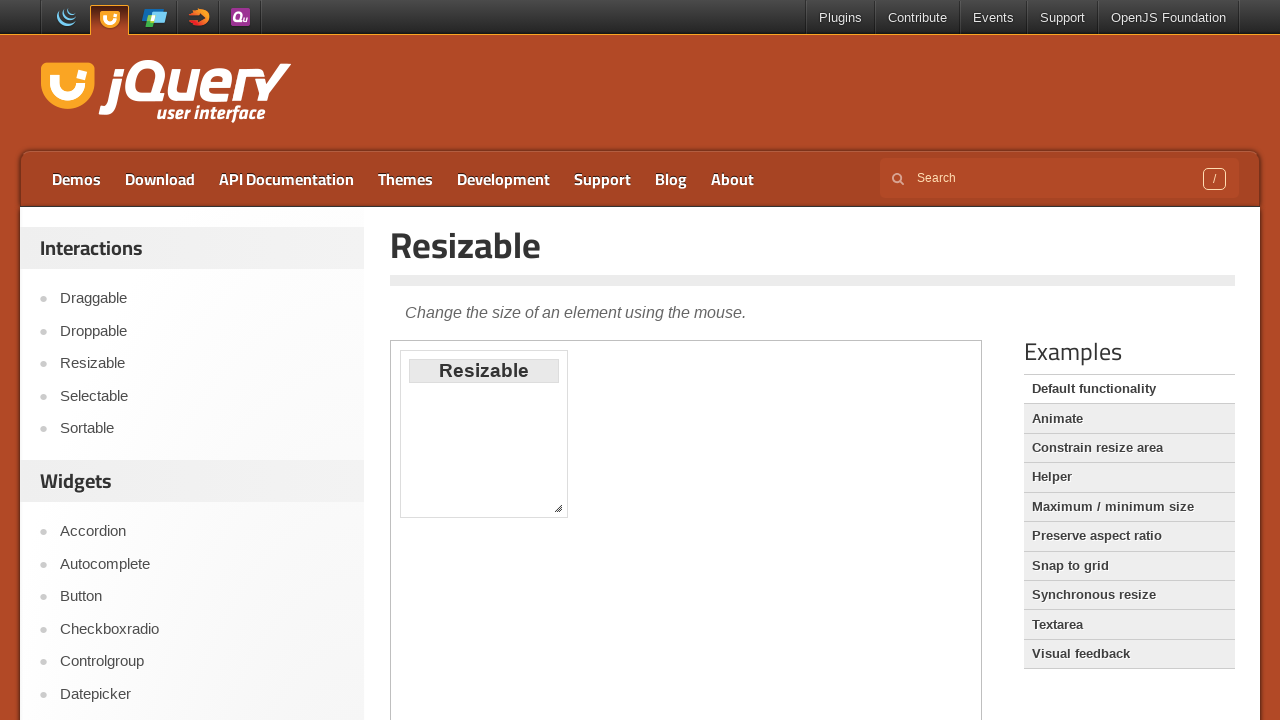

Located demo iframe
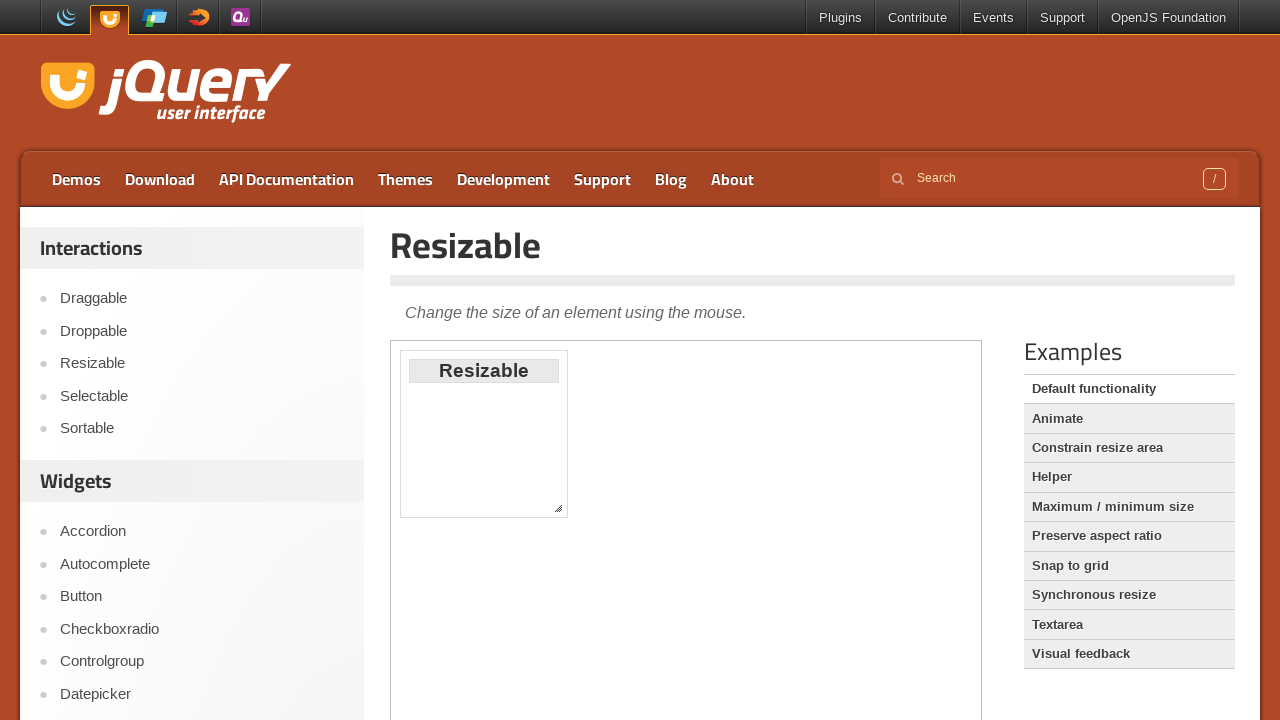

Located resize handle element
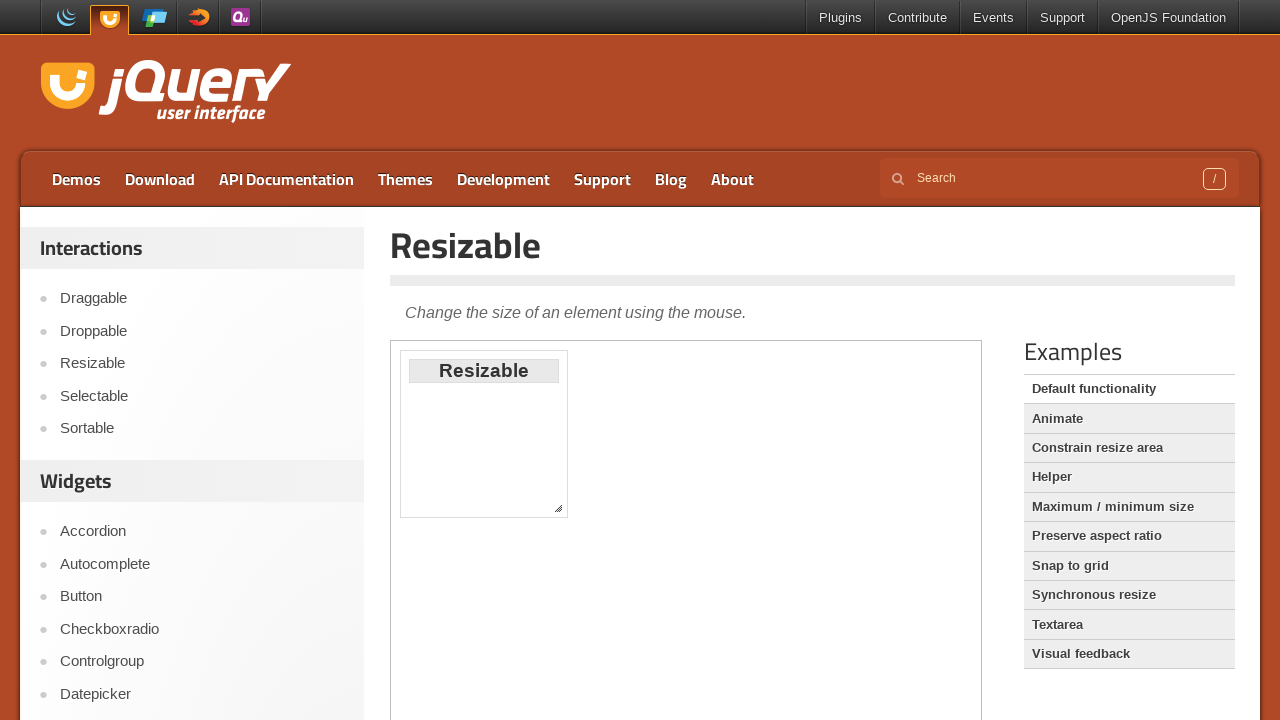

Retrieved bounding box of resize handle
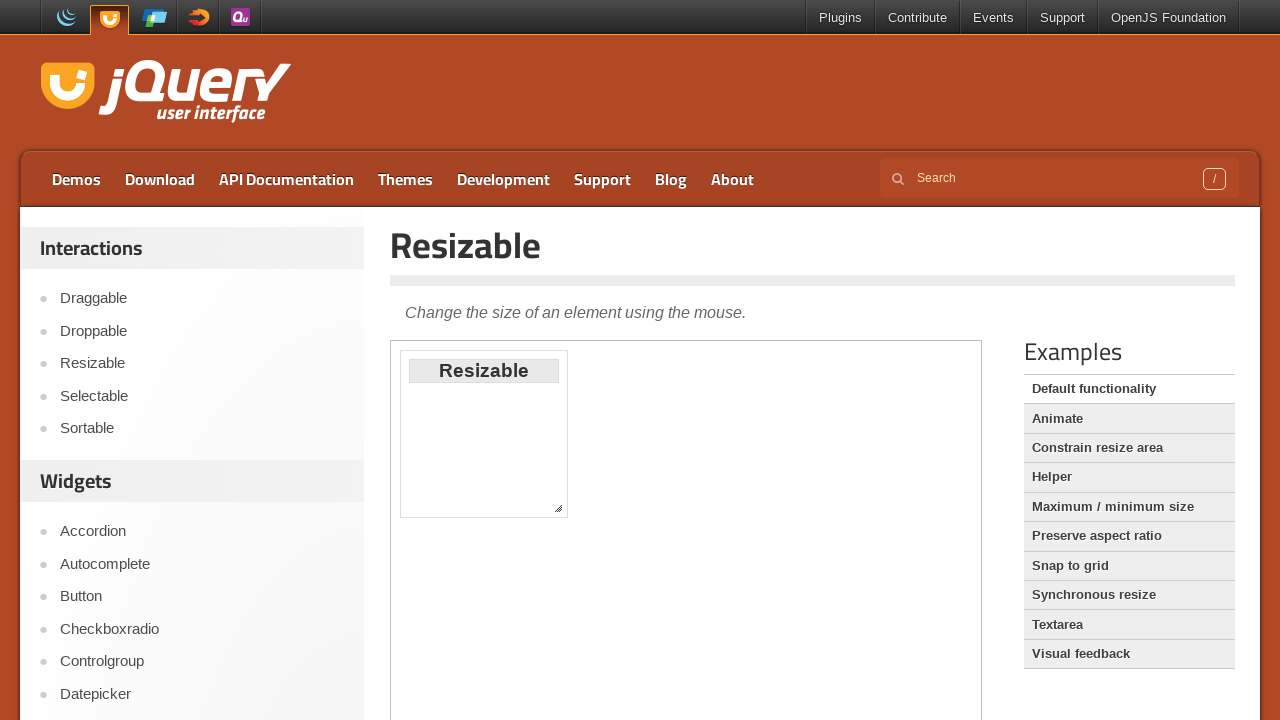

Moved mouse to center of resize handle at (558, 508)
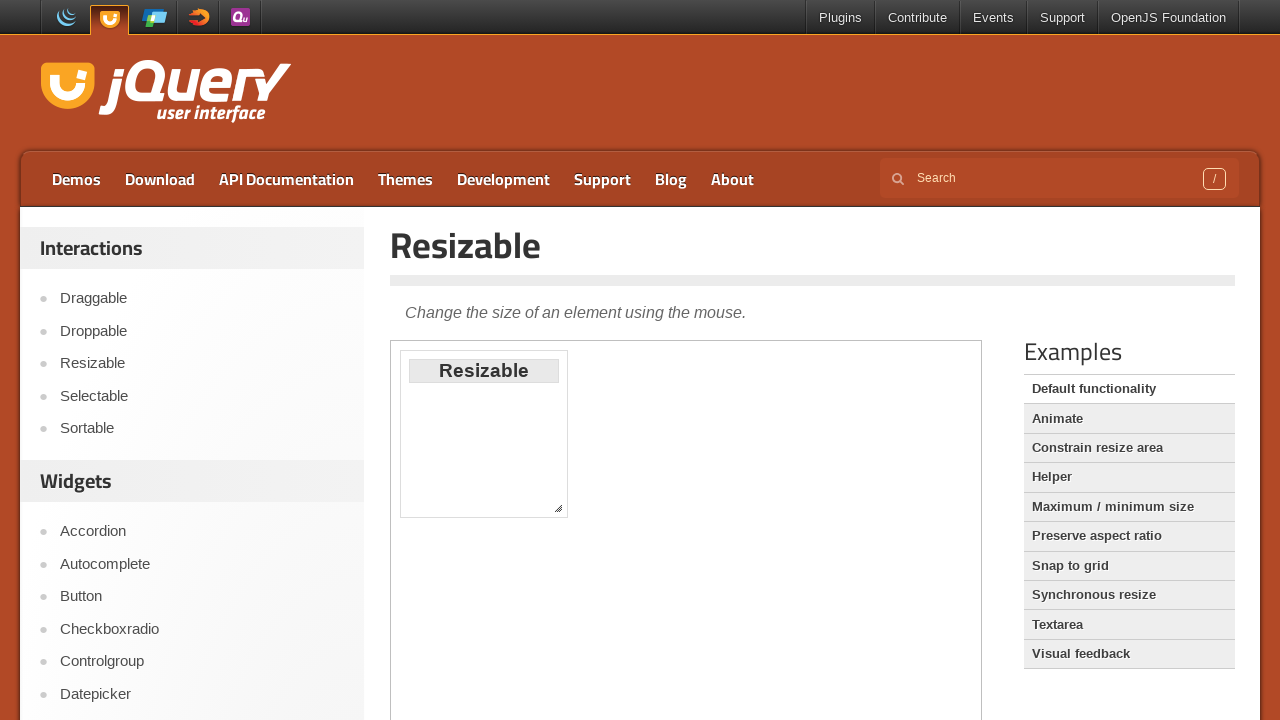

Pressed mouse button down on resize handle at (558, 508)
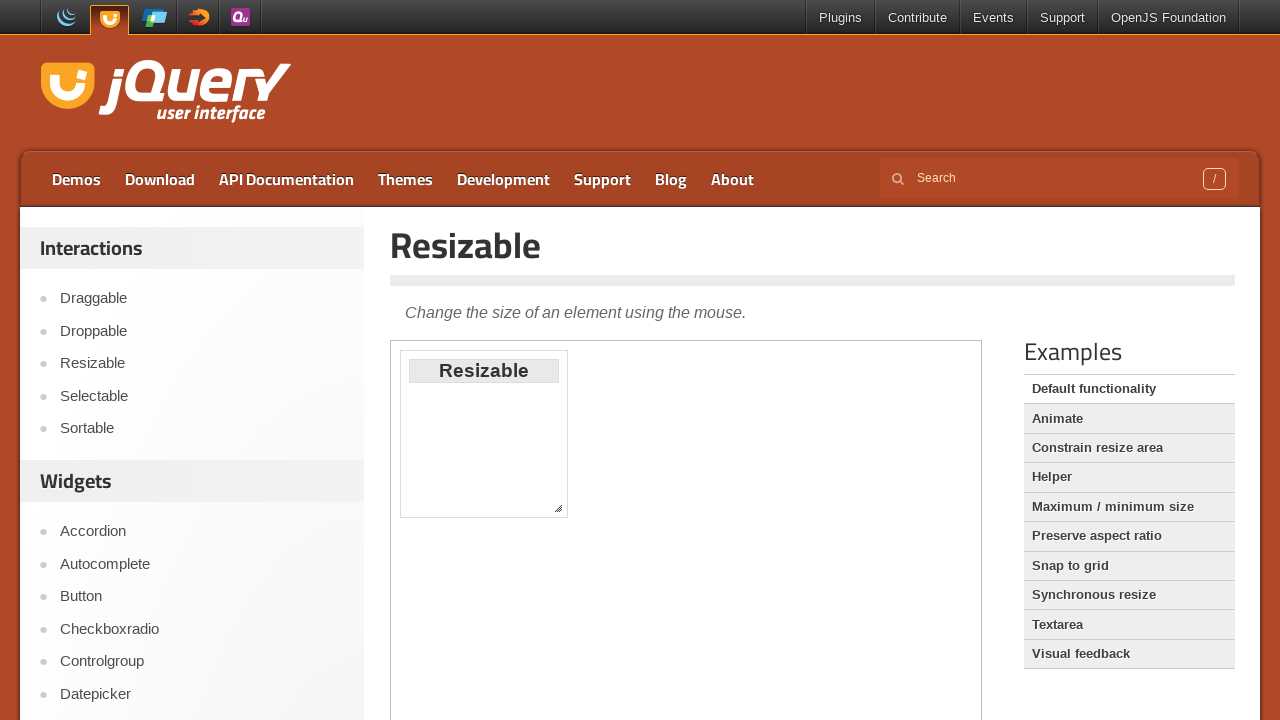

Dragged resize handle 100px right and 200px down at (650, 700)
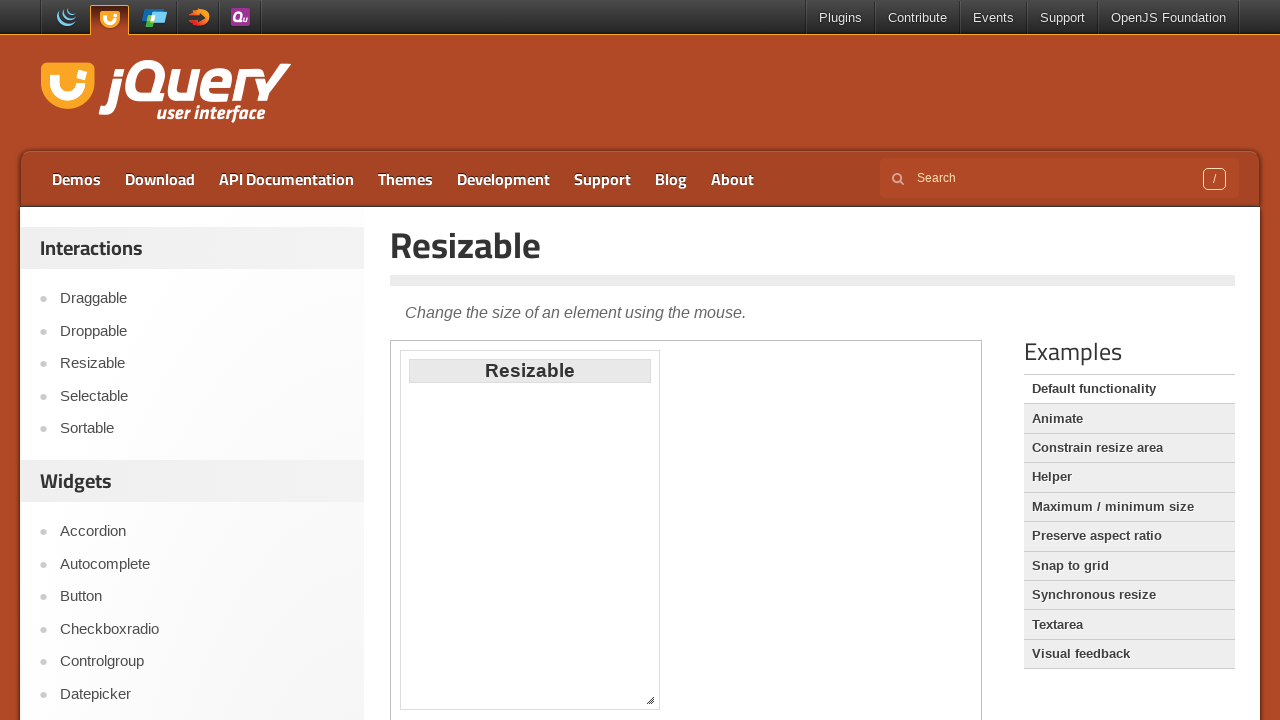

Released mouse button to complete resize operation at (650, 700)
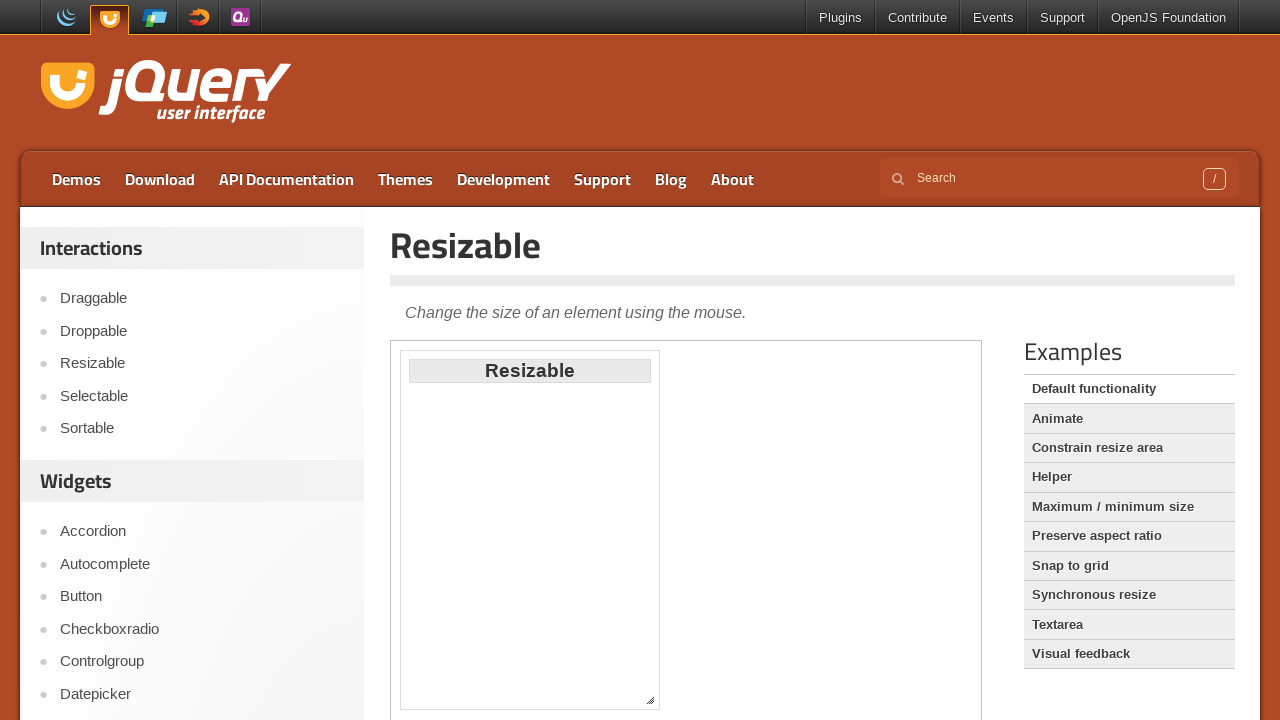

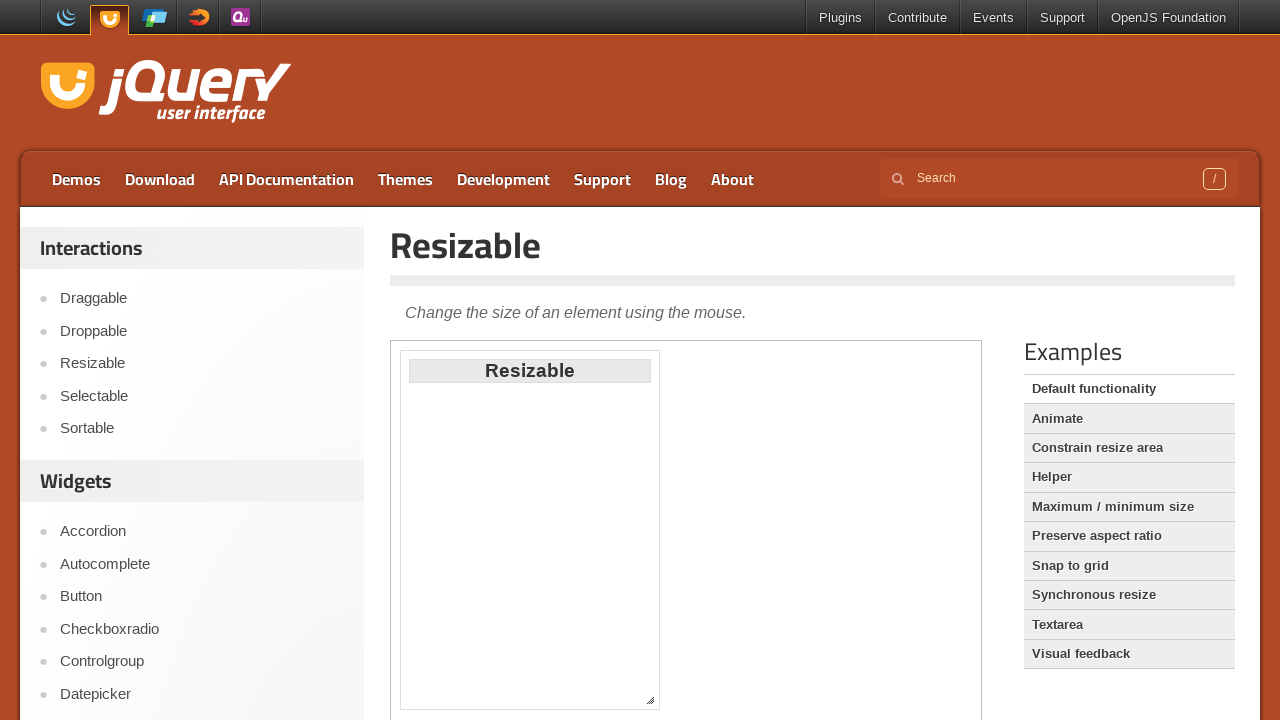